Tests finding element by XPath attribute selector and filling username field

Starting URL: https://www.saucedemo.com/

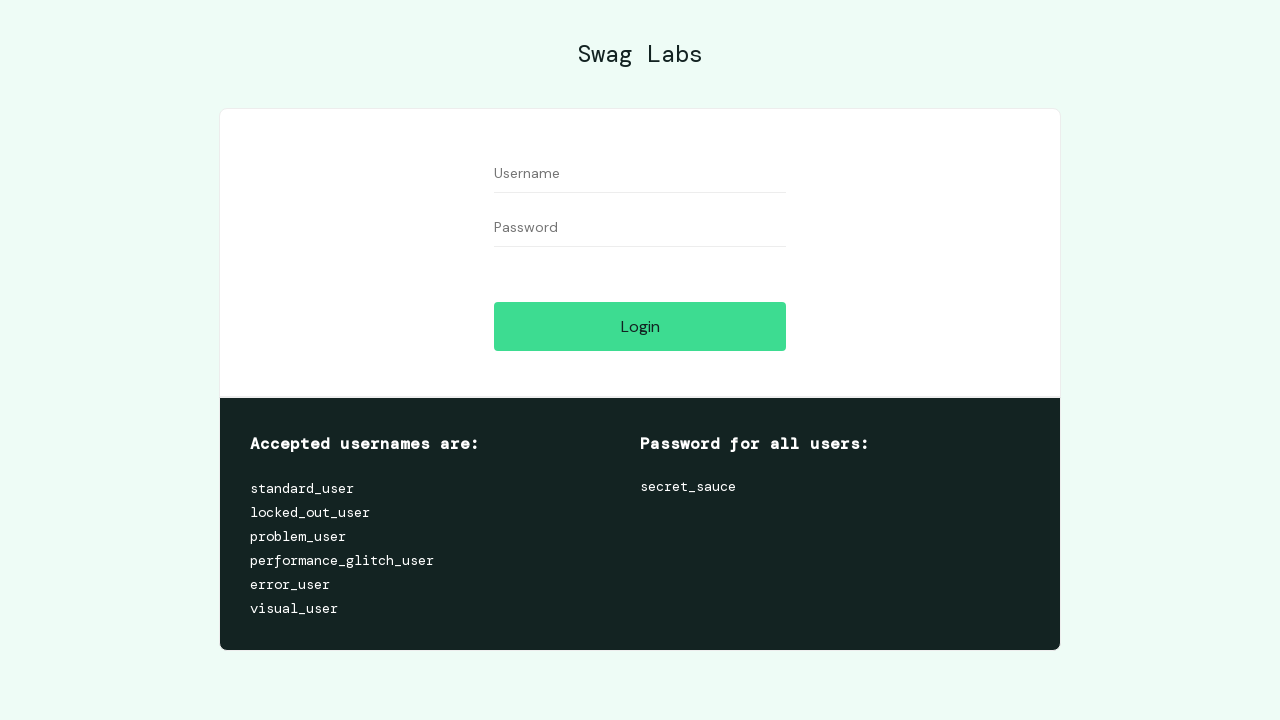

Filled username field with 'testuser123' using XPath attribute selector on //input[@placeholder='Username']
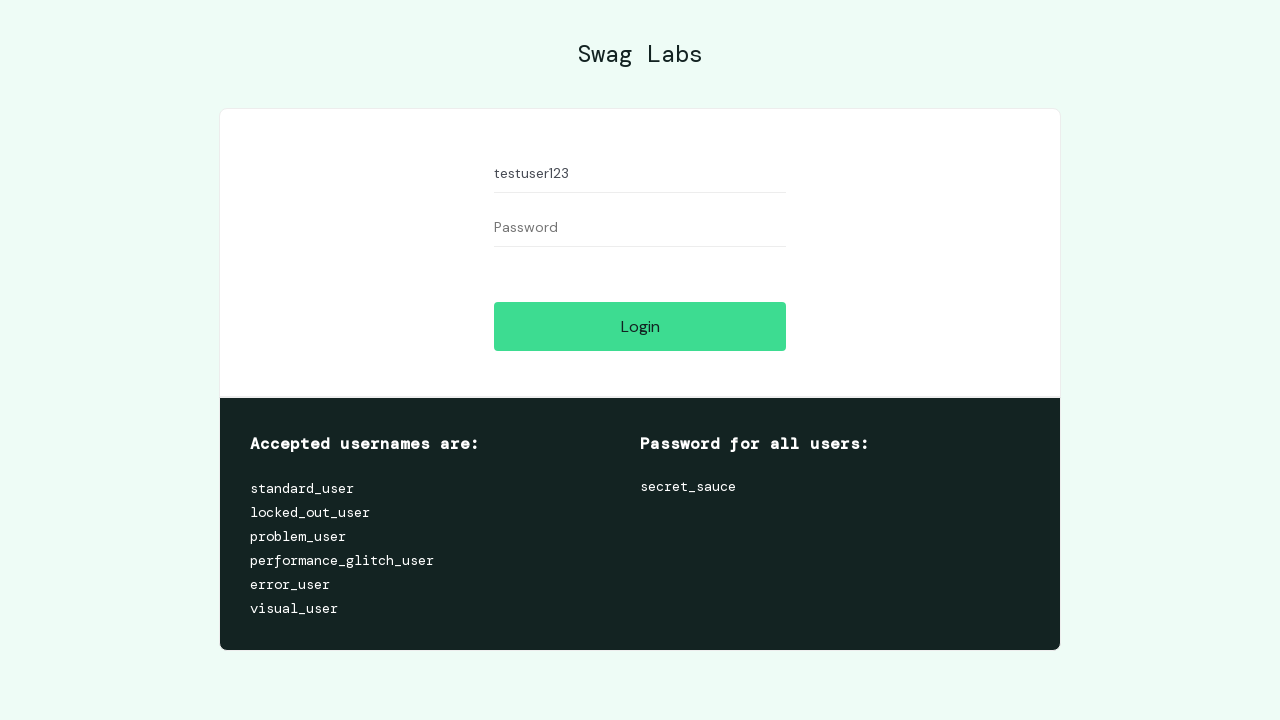

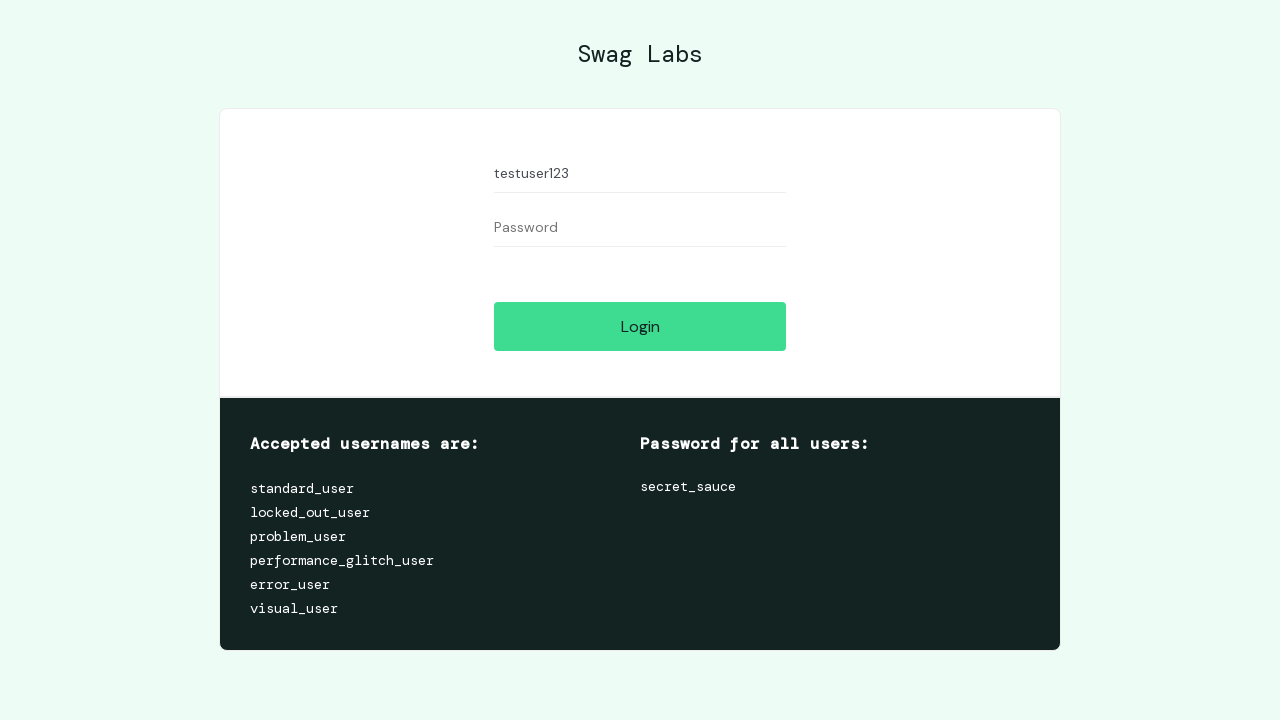